Tests table sorting by clicking the Due column header twice and verifying the values are sorted in descending order

Starting URL: http://the-internet.herokuapp.com/tables

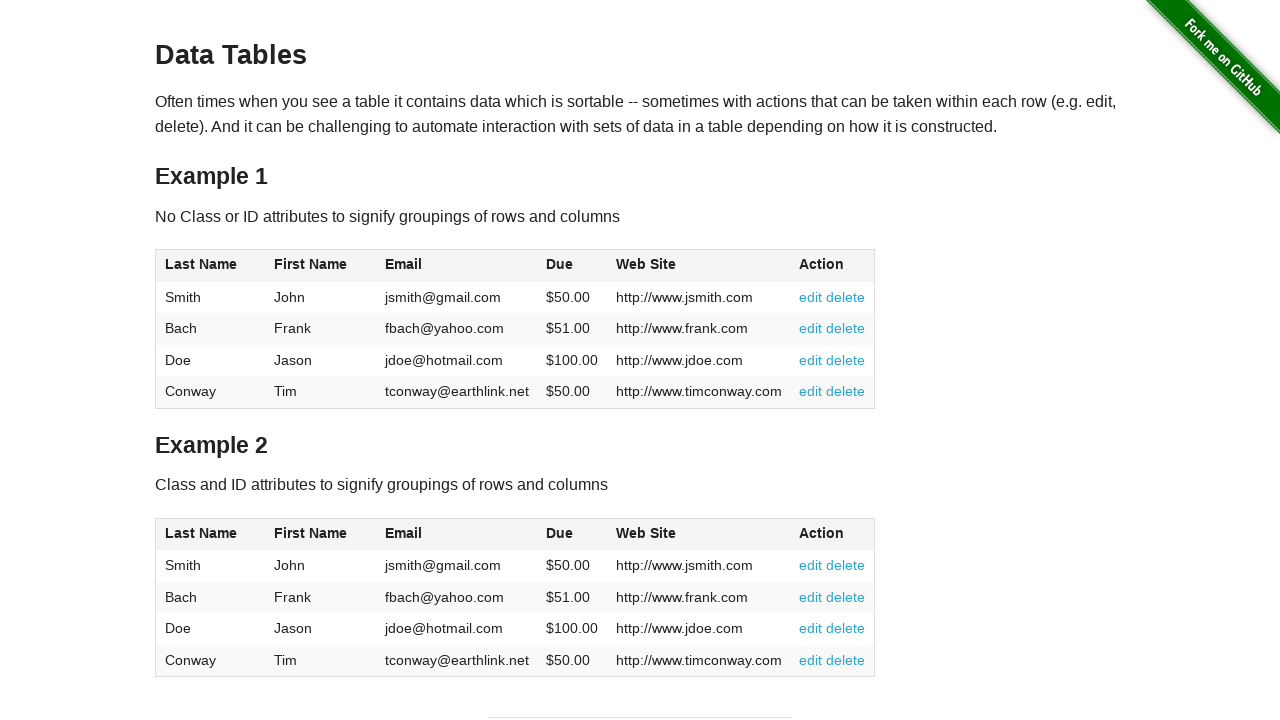

Clicked Due column header first time at (572, 266) on #table1 thead tr th:nth-of-type(4)
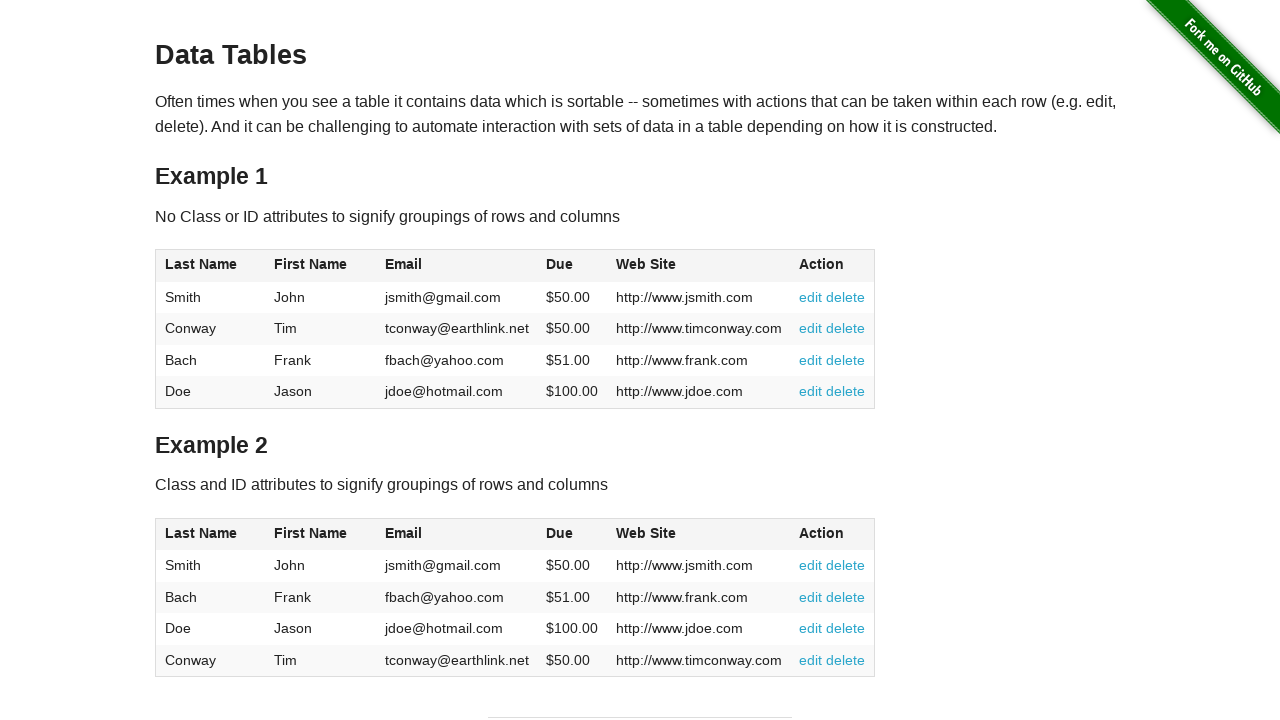

Clicked Due column header second time to sort descending at (572, 266) on #table1 thead tr th:nth-of-type(4)
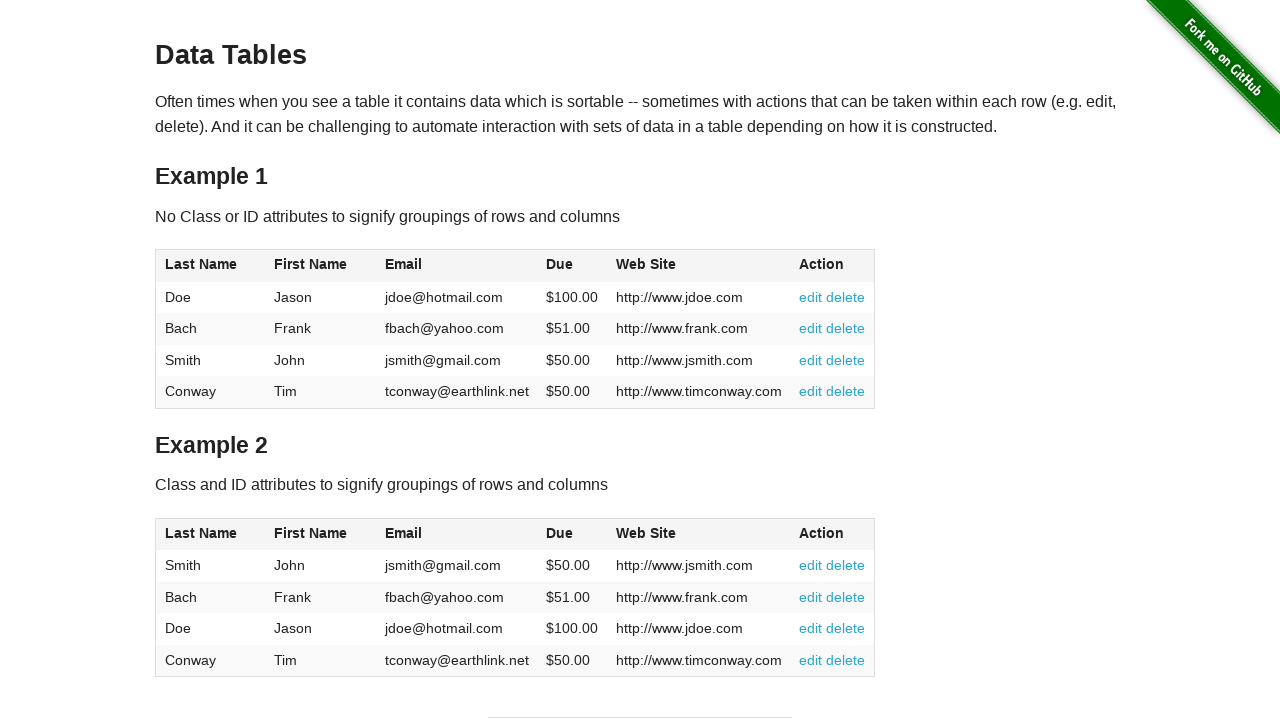

Table Due column data loaded
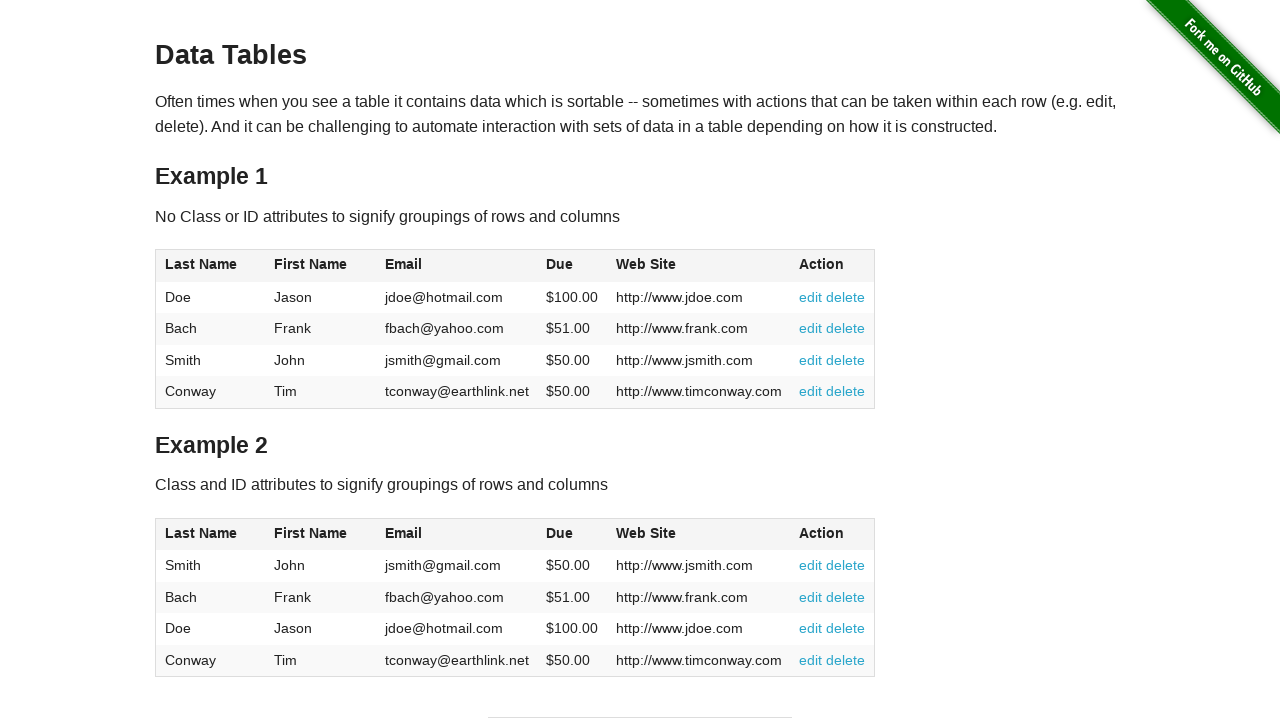

Retrieved all Due column values: ['$100.00', '$51.00', '$50.00', '$50.00']
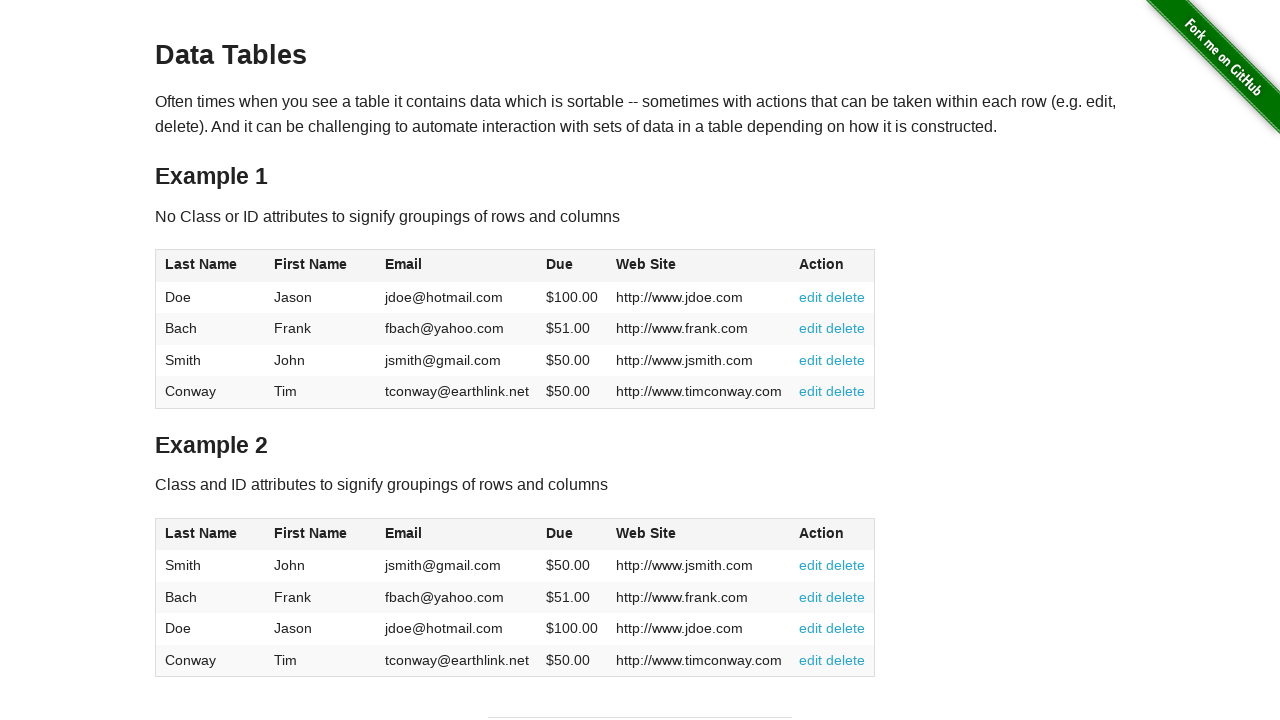

Converted Due values to floats for comparison: [100.0, 51.0, 50.0, 50.0]
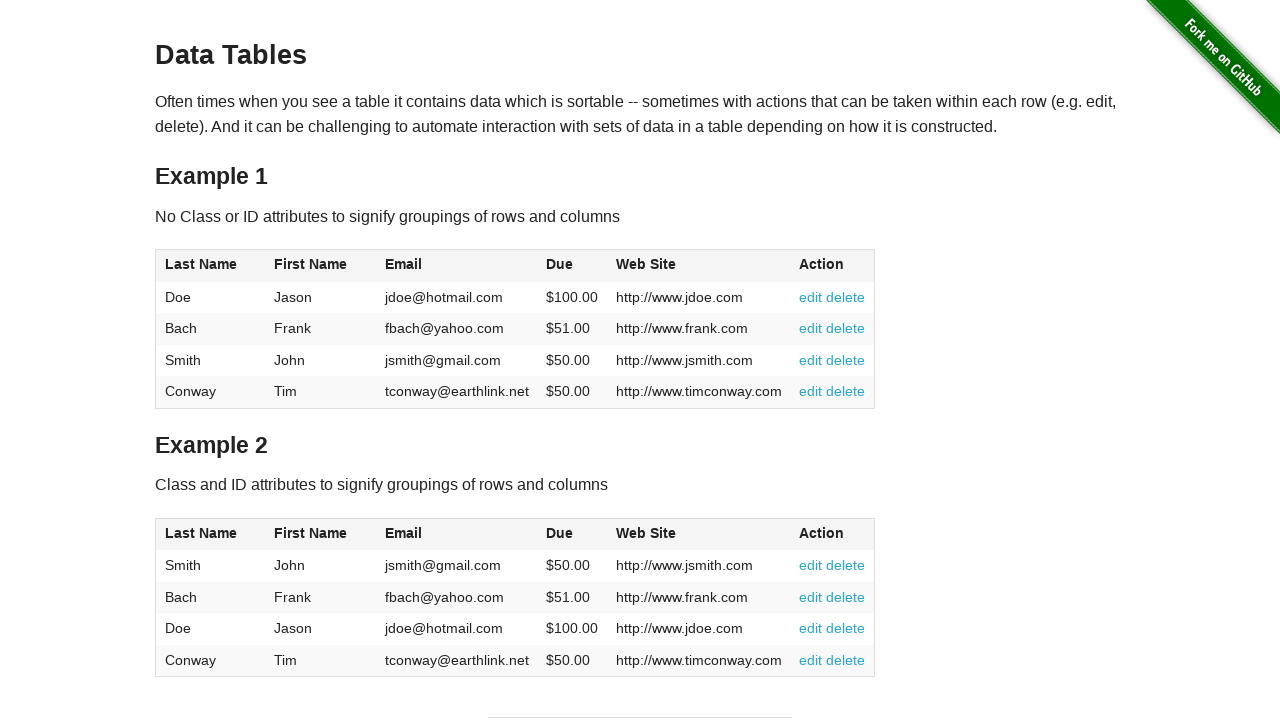

Verified Due column is sorted in descending order
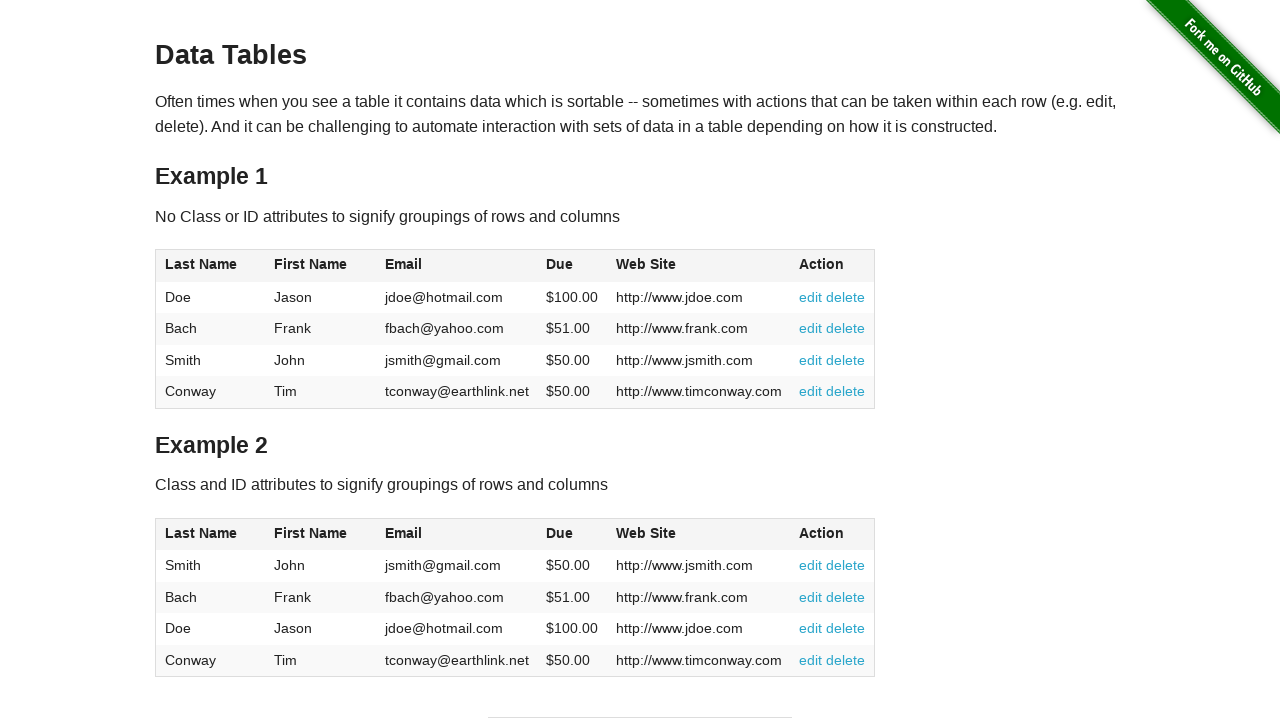

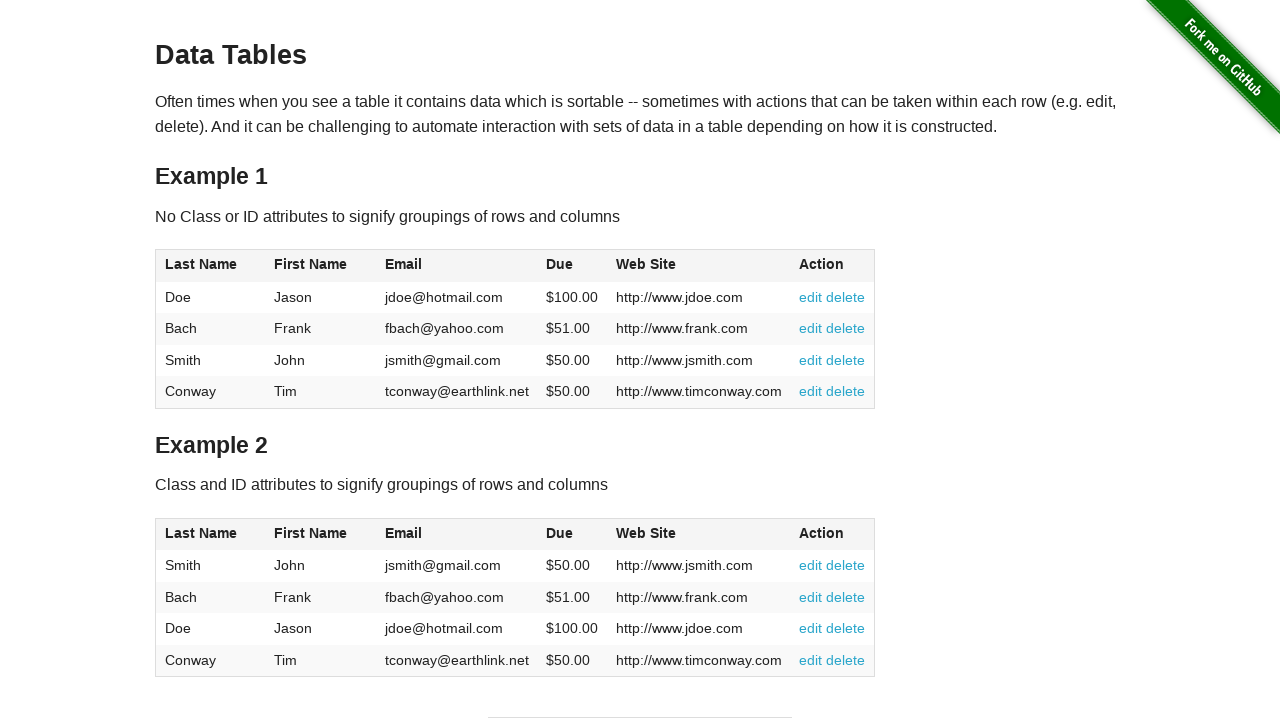